Tests double-click functionality on W3Schools demo page by entering text in the first field, double-clicking a "Copy Text" button, and verifying the text is copied to the second field

Starting URL: https://www.w3schools.com/tags/tryit.asp?filename=tryhtml5_ev_ondblclick3

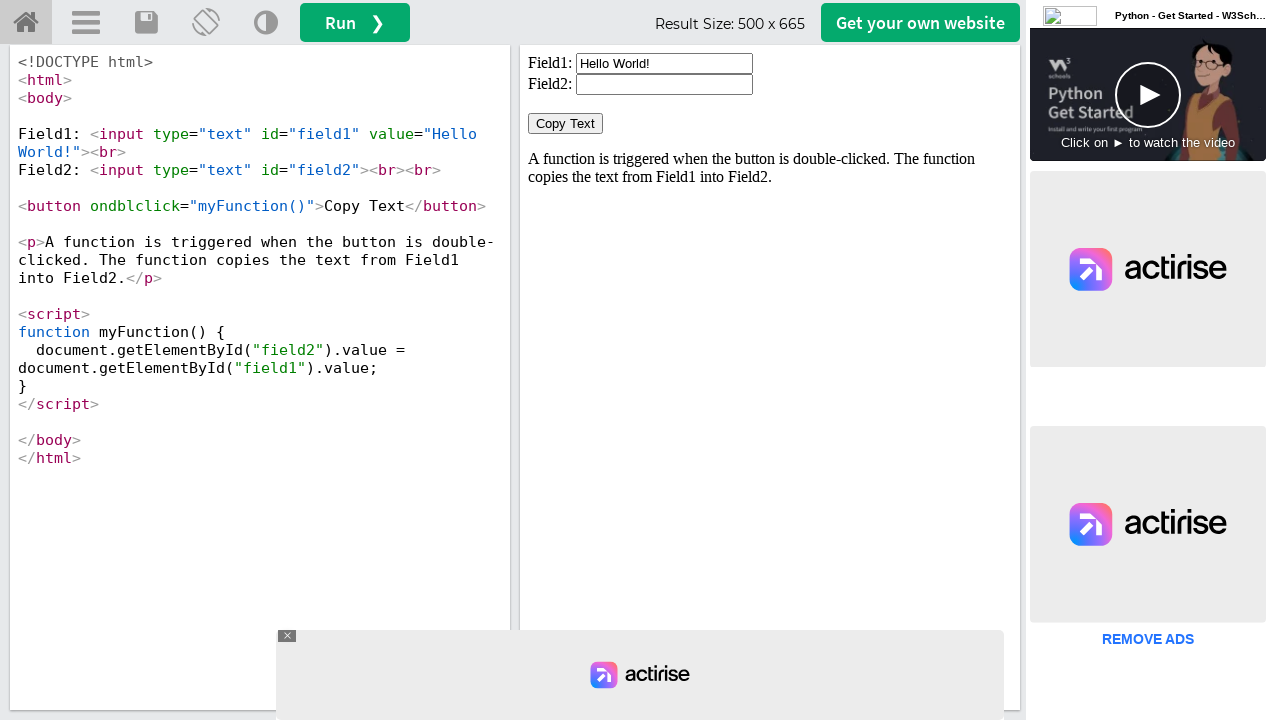

Cleared the first input field in the iframe on #iframeResult >> internal:control=enter-frame >> xpath=//input[@id='field1']
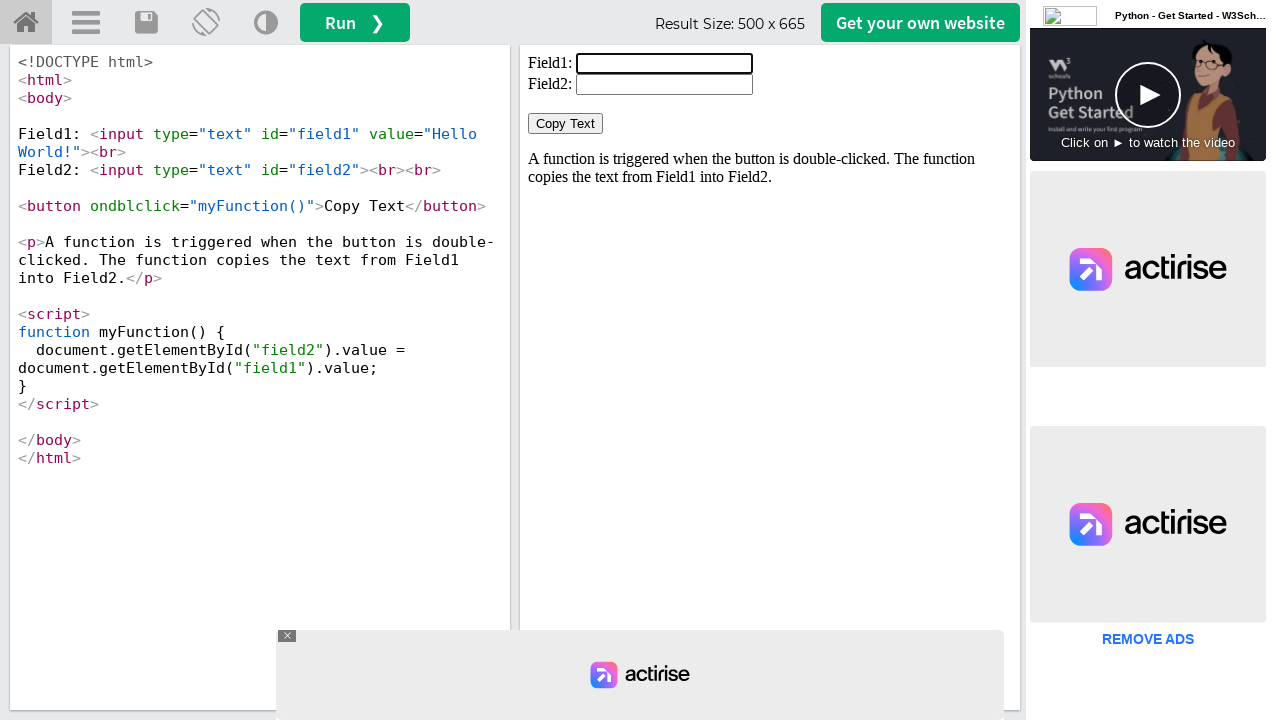

Entered 'Welcome' text in the first input field on #iframeResult >> internal:control=enter-frame >> xpath=//input[@id='field1']
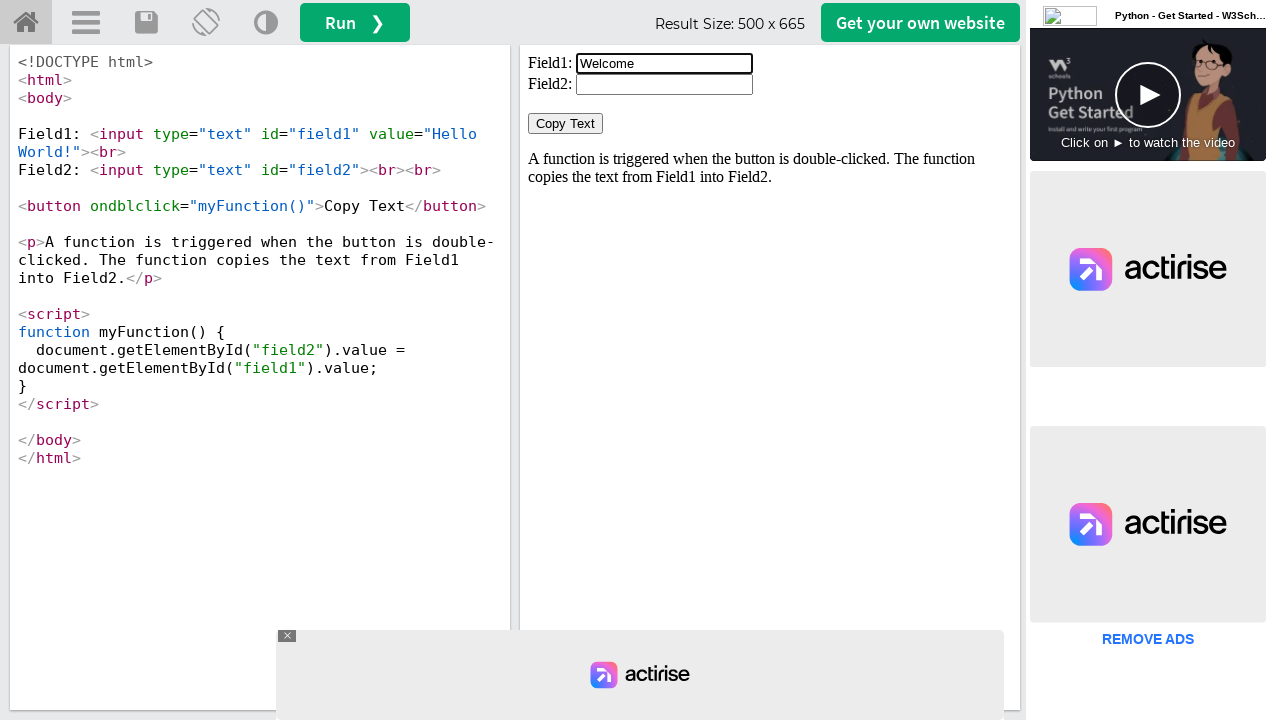

Double-clicked the 'Copy Text' button at (566, 124) on #iframeResult >> internal:control=enter-frame >> xpath=//button[normalize-space(
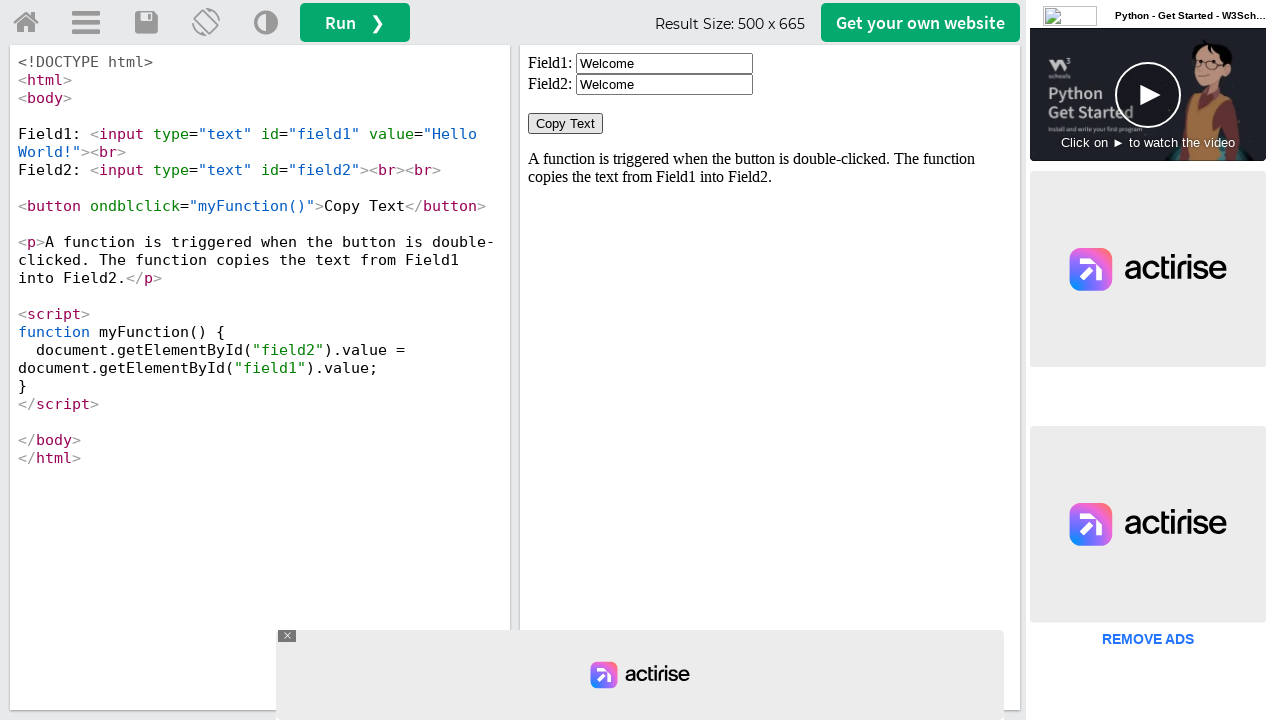

Verified that text was copied to the second field
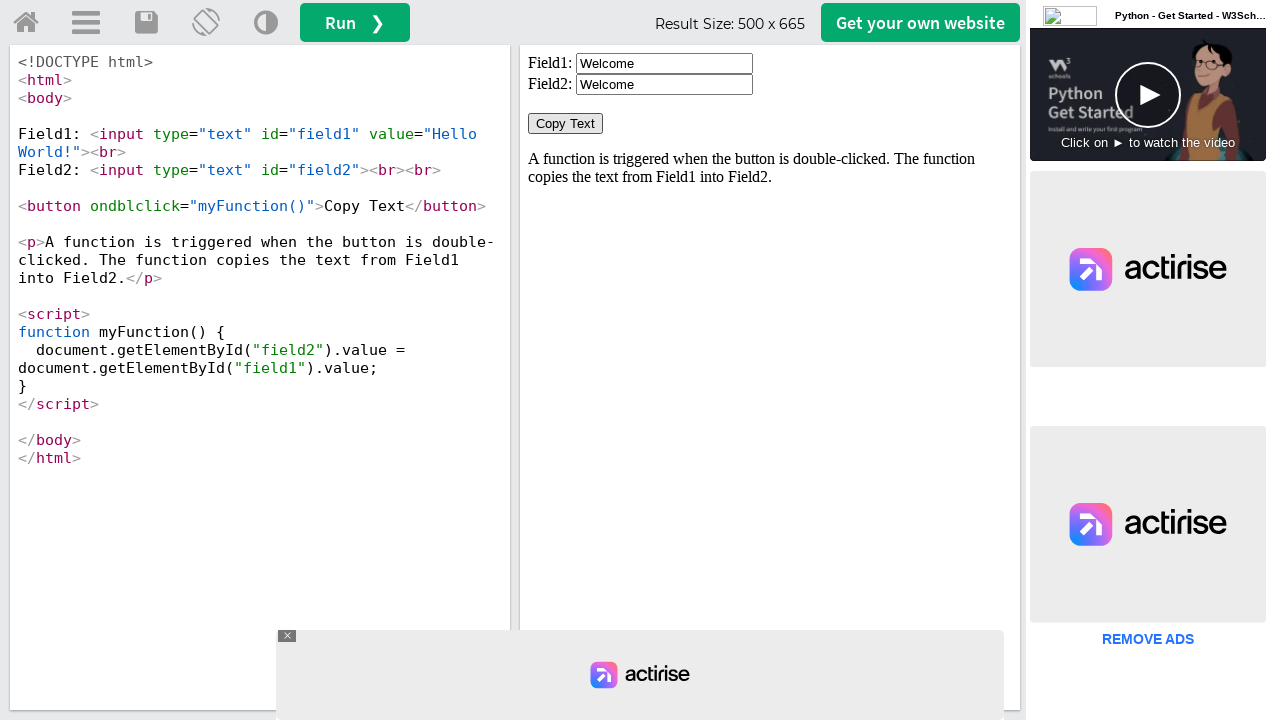

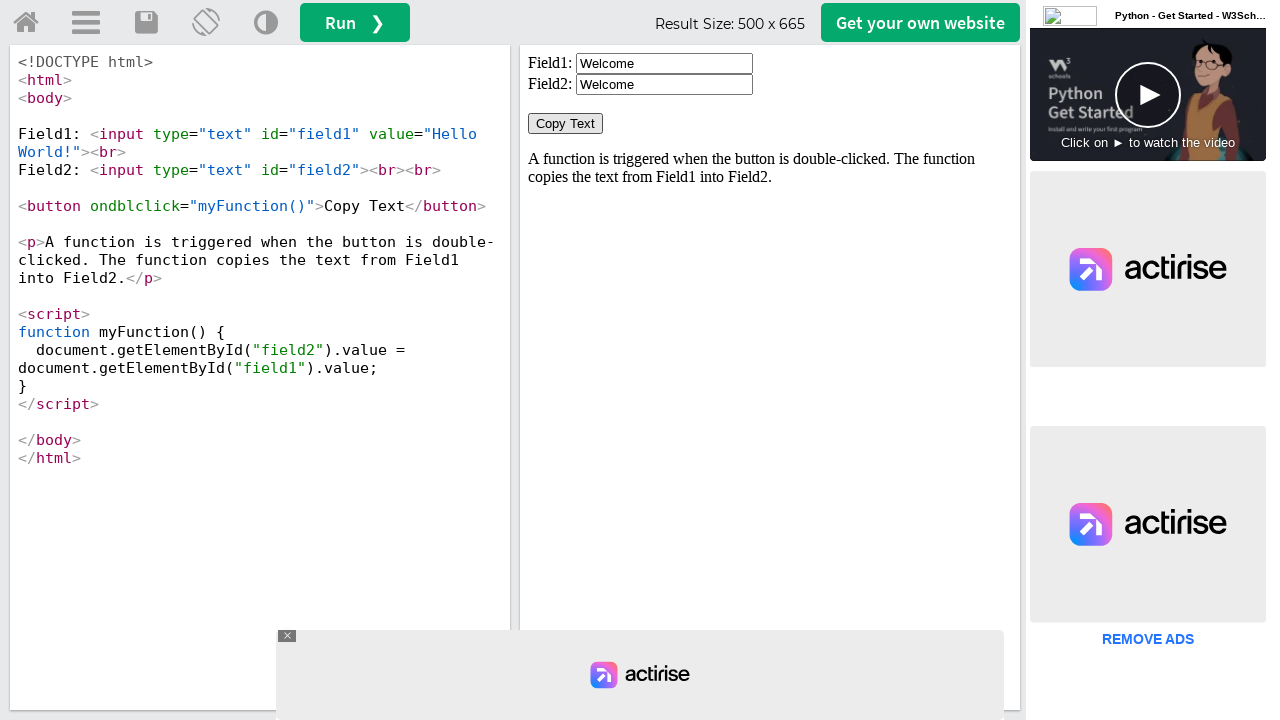